Tests iframe interaction on W3Schools by switching to an embedded iframe and clicking through a slideshow using navigation arrows.

Starting URL: https://www.w3schools.com/

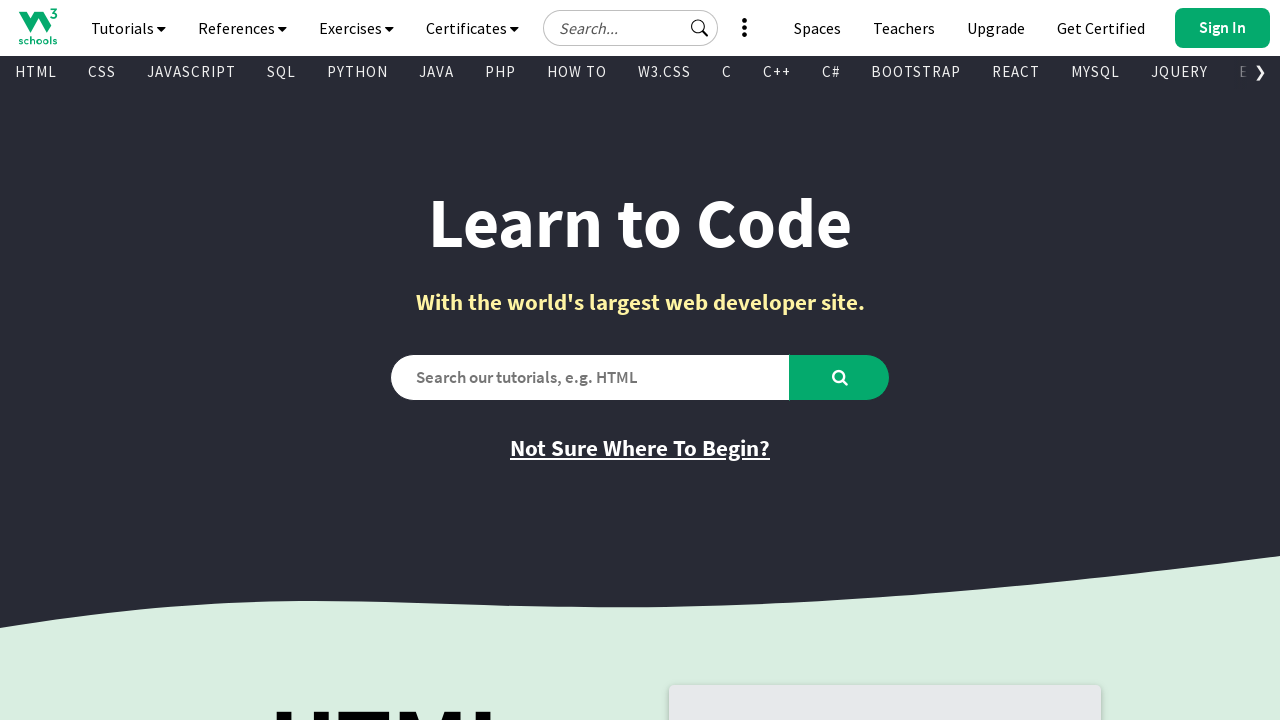

Waited 2 seconds for page to load
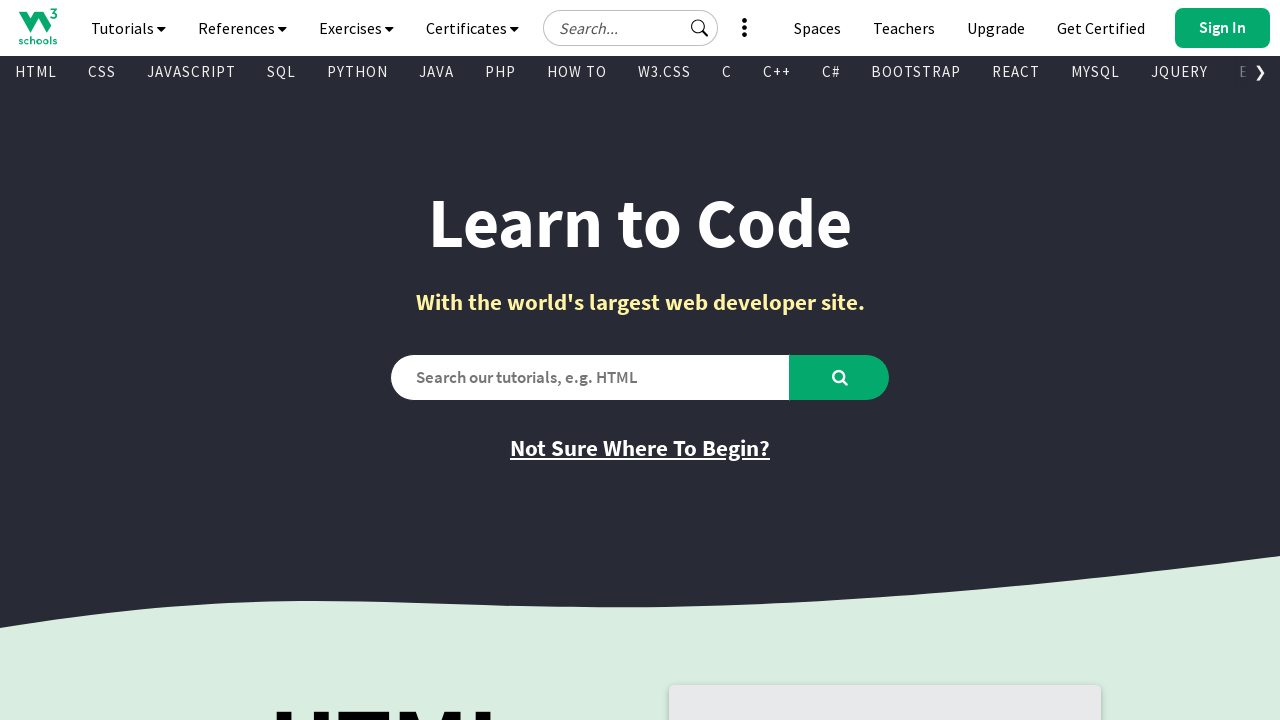

Located the howto_iframe element
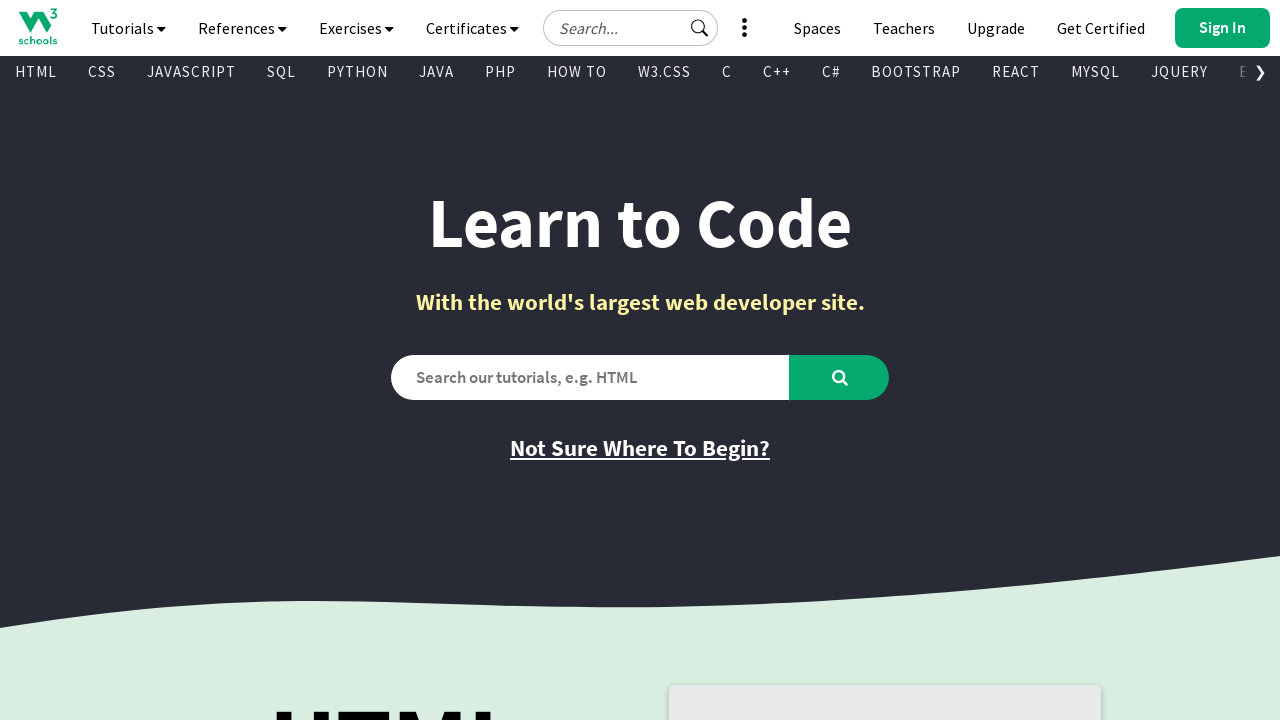

Clicked next slide button (first click) in iframe at (1076, 361) on #howto_iframe >> internal:control=enter-frame >> a[onclick='plusSlides(1)']
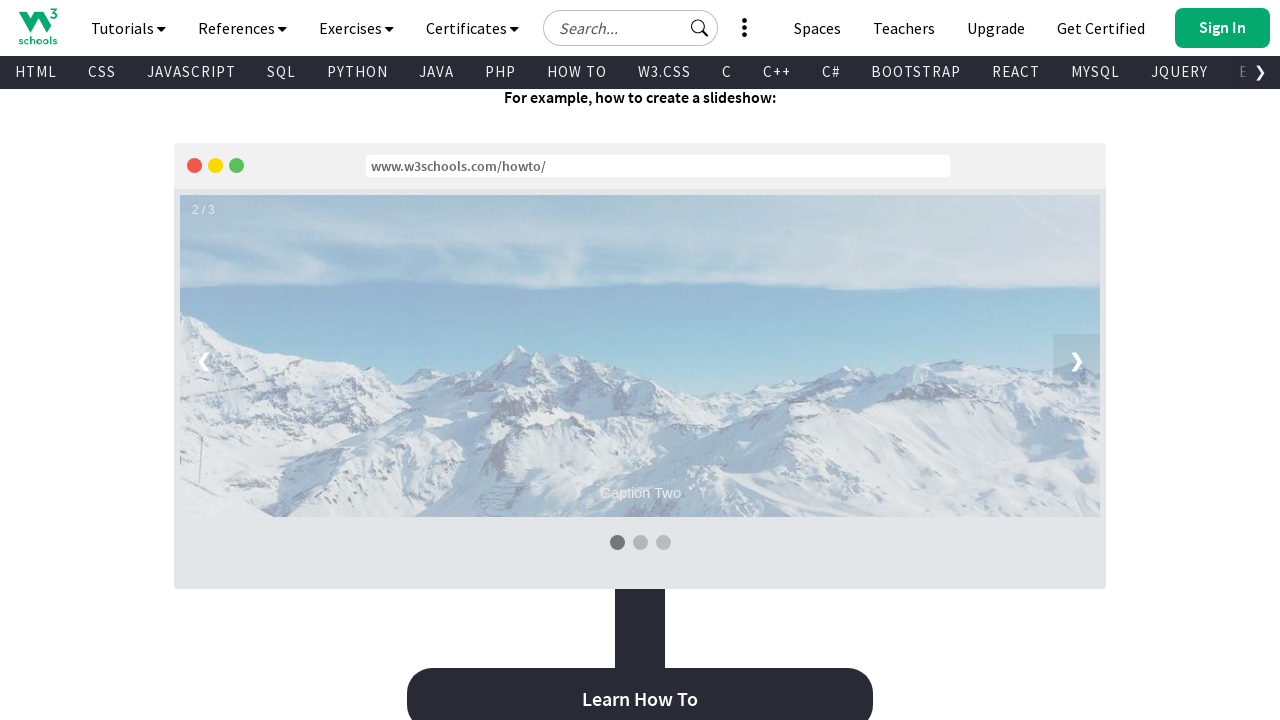

Waited 1 second between slide transitions
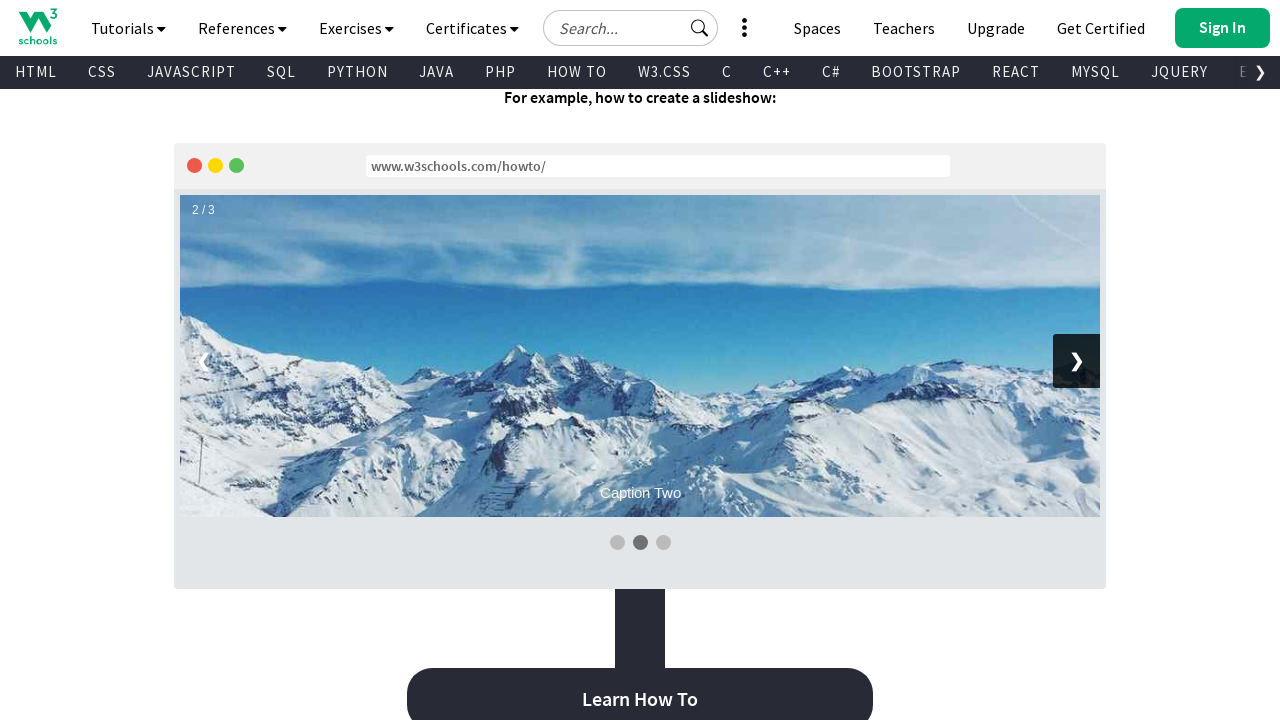

Clicked next slide button (second click) in iframe at (1076, 361) on #howto_iframe >> internal:control=enter-frame >> a[onclick='plusSlides(1)']
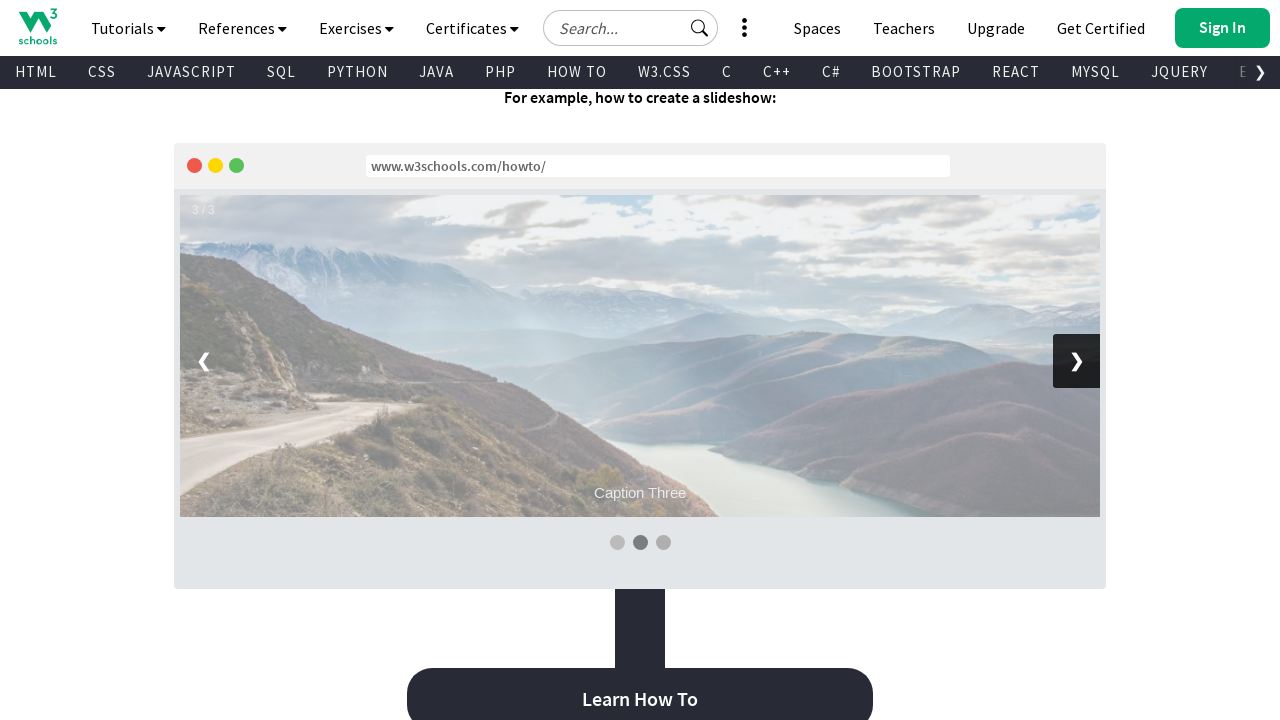

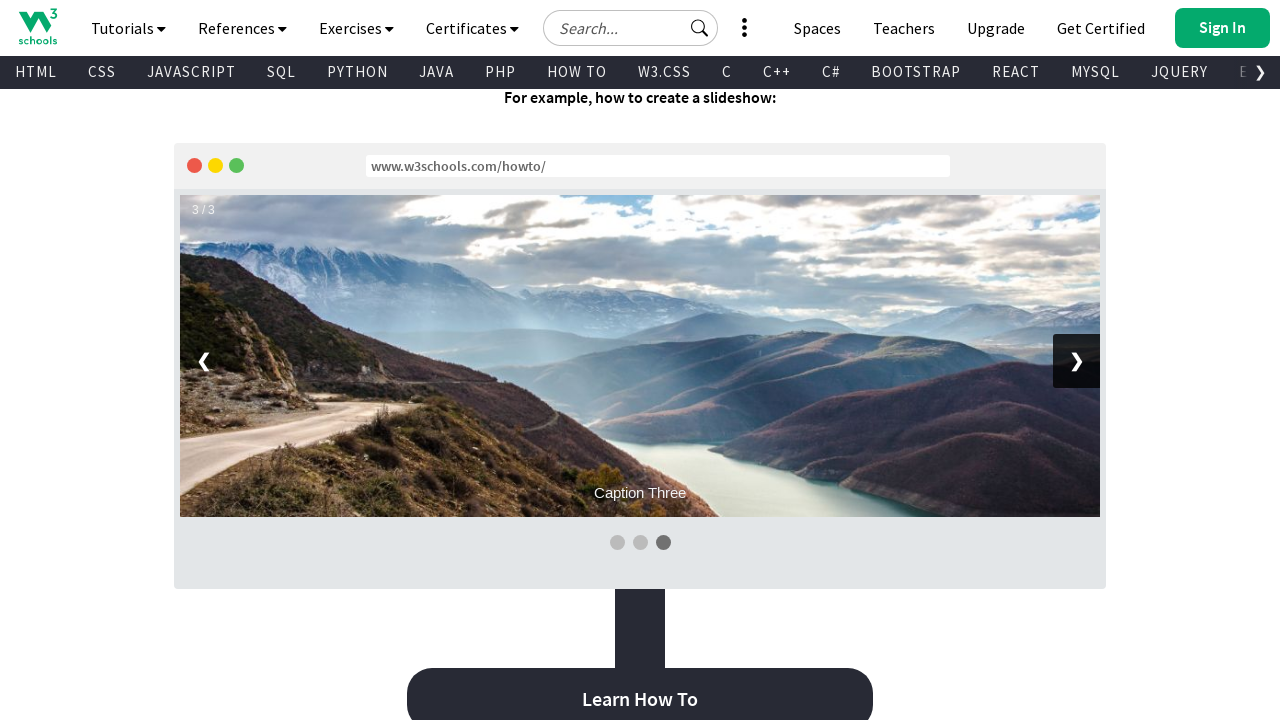